Tests a wait scenario where a button becomes clickable, clicks it, waits for it to become inactive, and verifies a success message appears

Starting URL: http://suninjuly.github.io/wait2.html

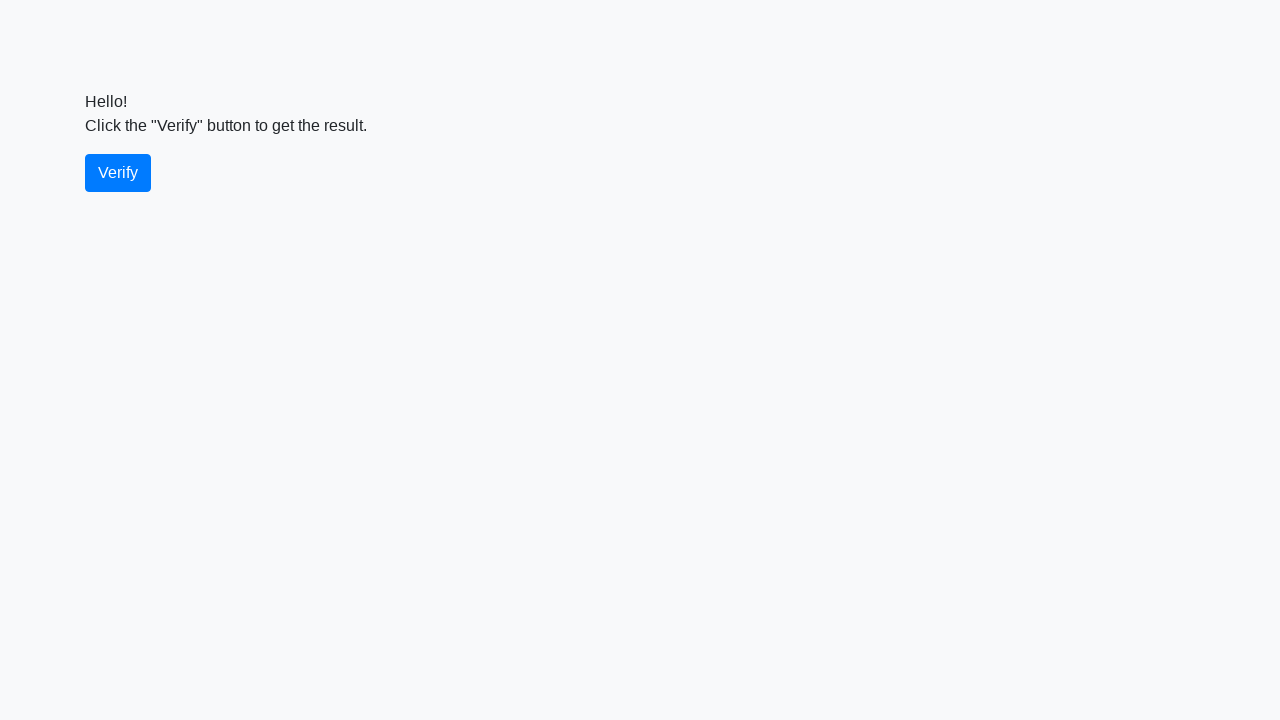

Waited for verify button to become visible
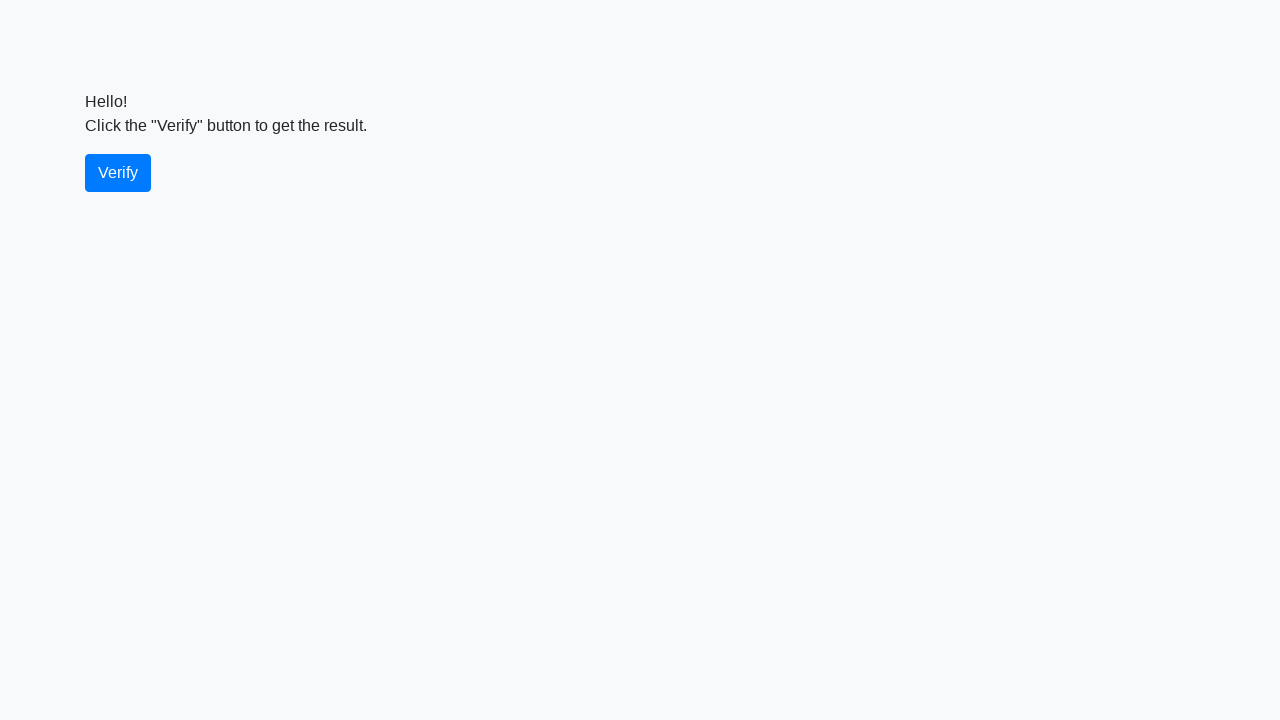

Clicked the verify button at (118, 173) on #verify
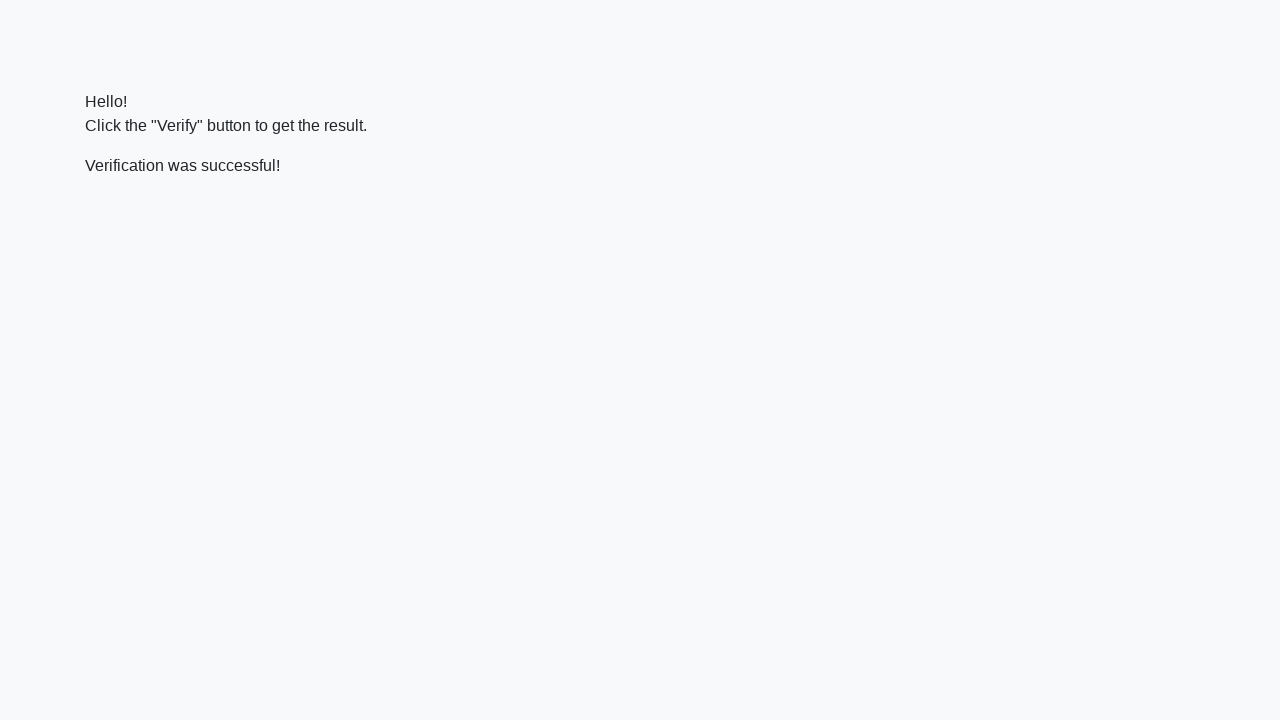

Waited for verify message to appear
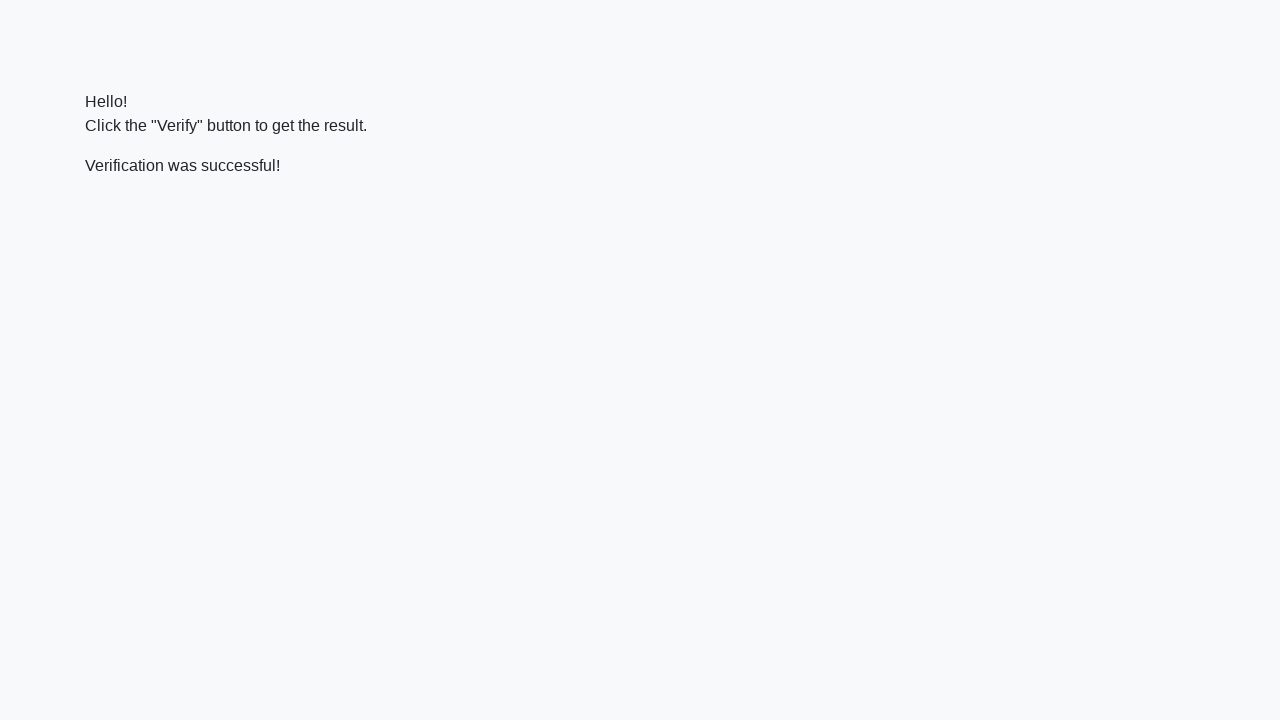

Located the verify message element
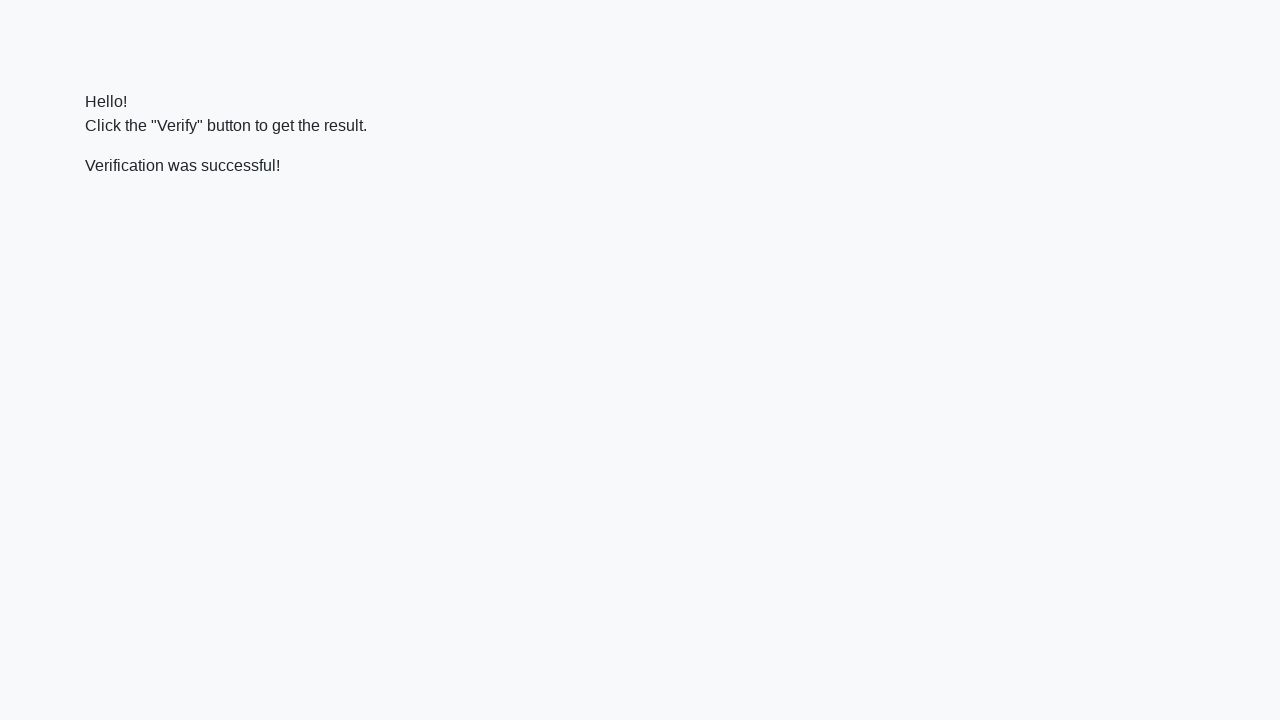

Verified that success message contains 'successful'
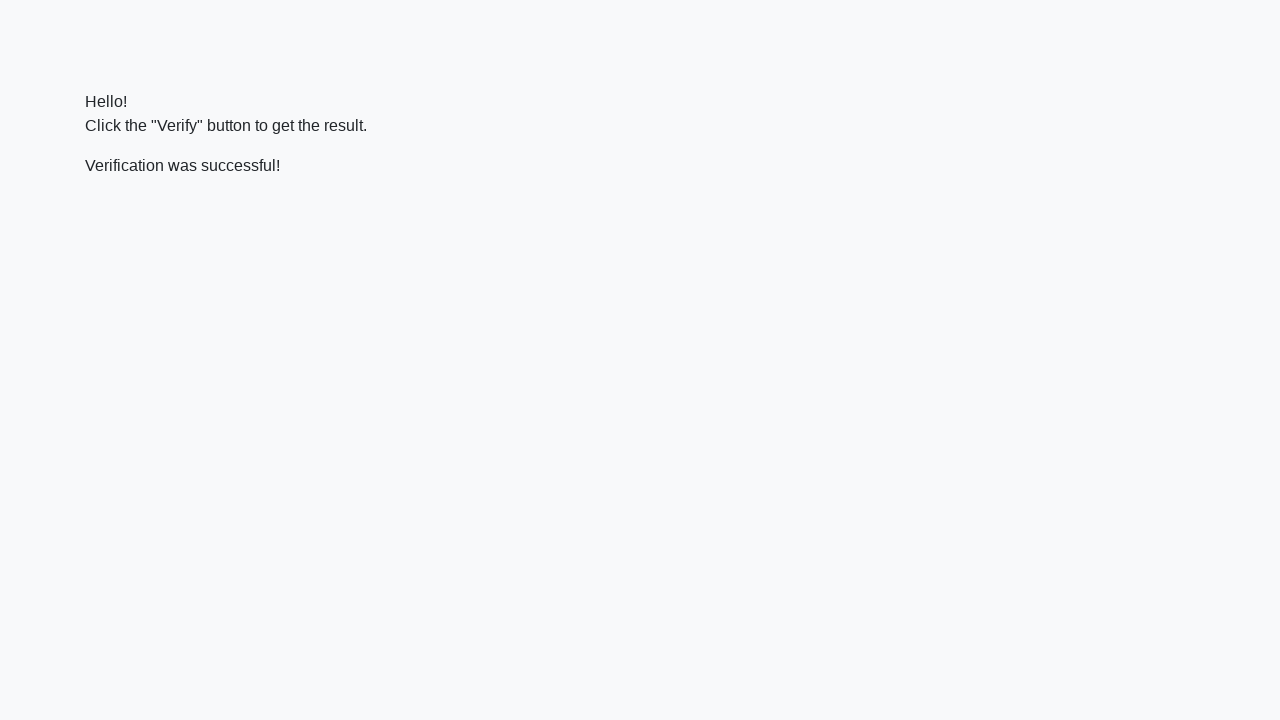

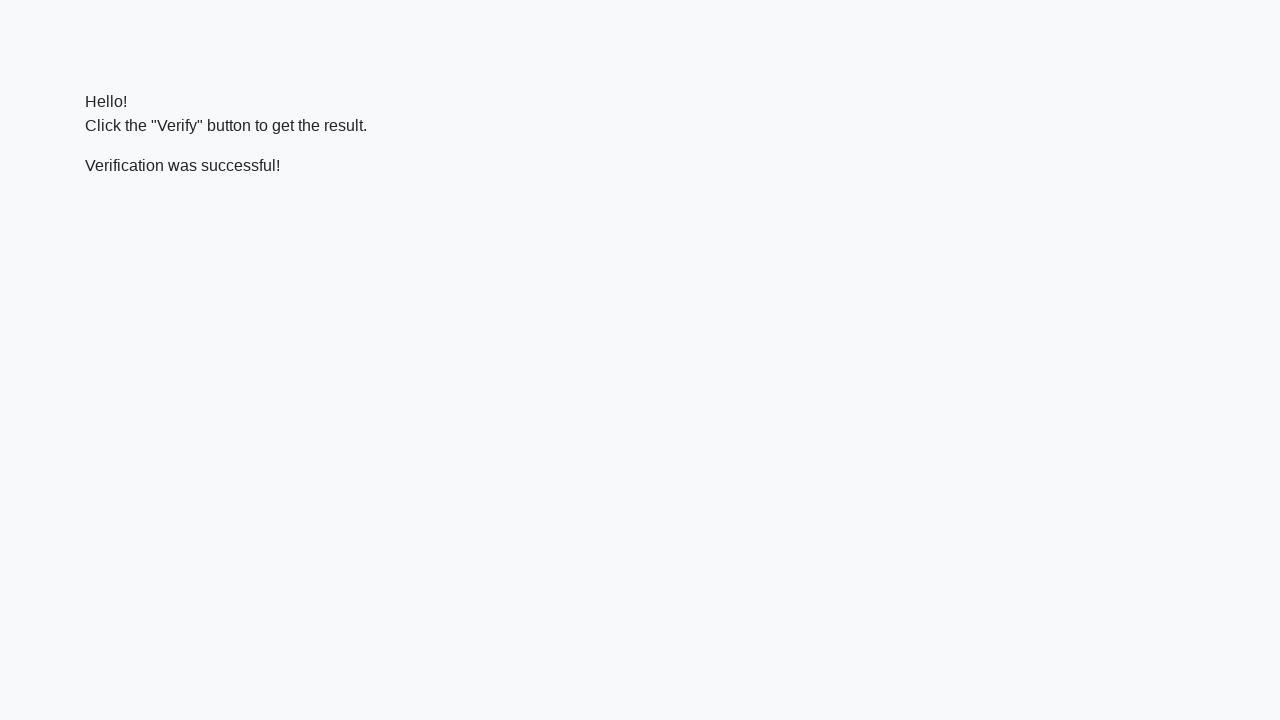